Tests alert handling on W3Schools tryit editor by clicking a button in an iframe and accepting the alert

Starting URL: https://www.w3schools.com/jsref/tryit.asp?filename=tryjsref_alert

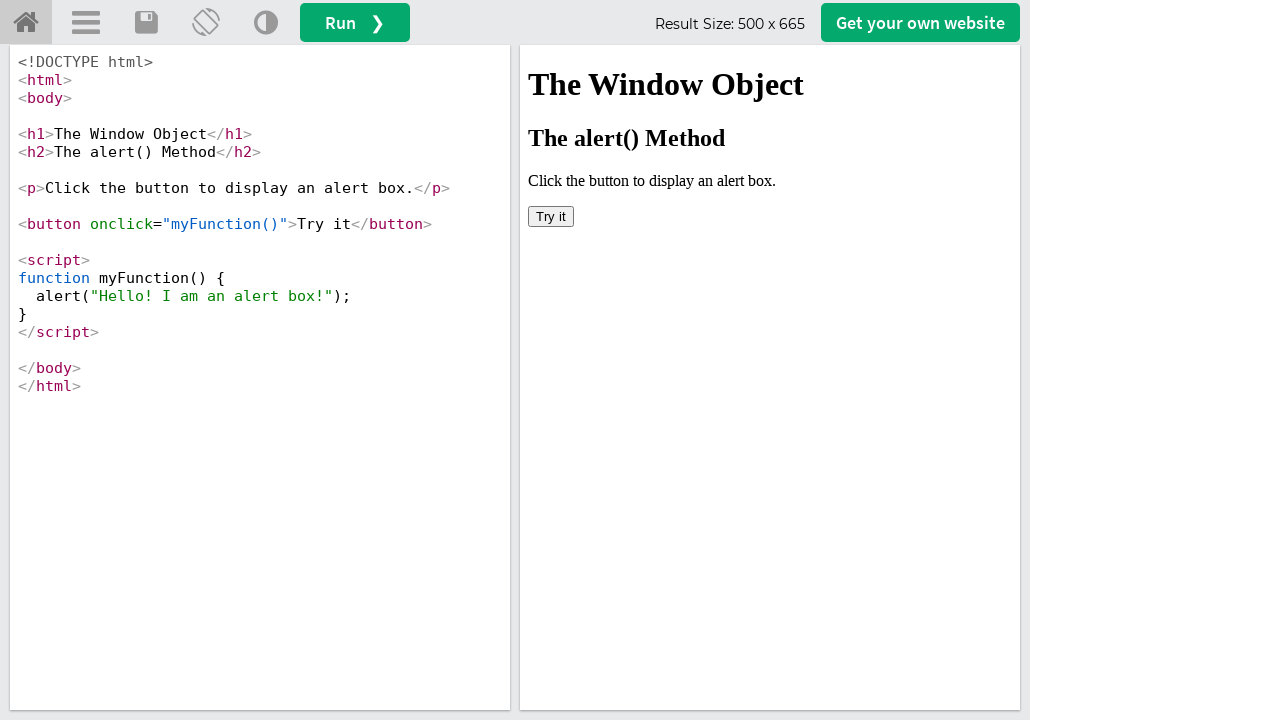

Located iframe with name 'iframeResult' containing the button
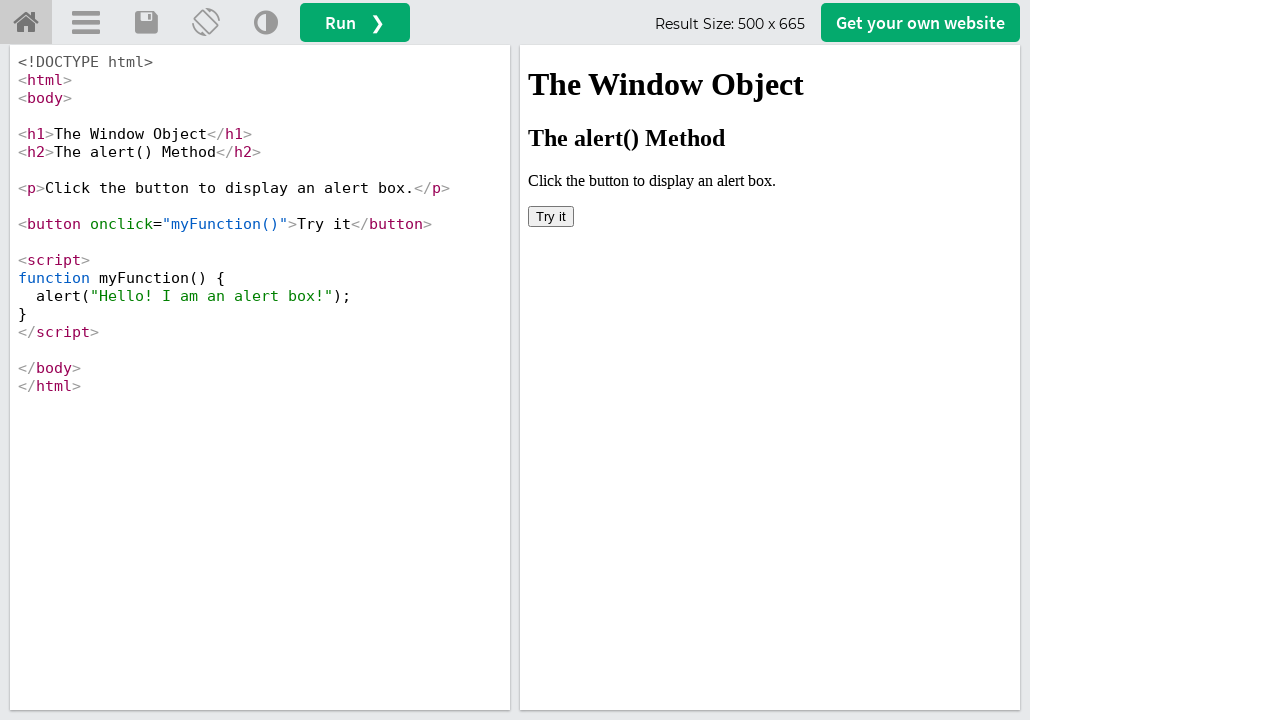

Clicked button in iframe to trigger alert at (551, 216) on iframe[name='iframeResult'] >> internal:control=enter-frame >> button
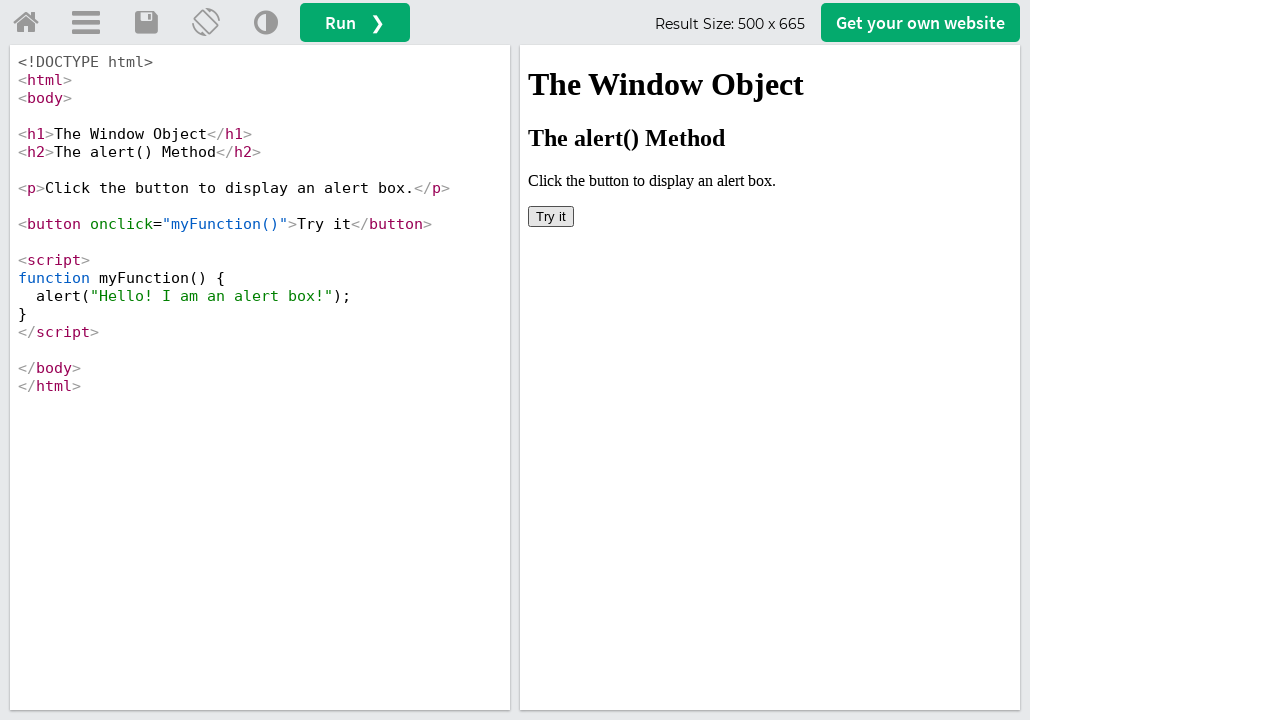

Set up dialog handler to accept alerts
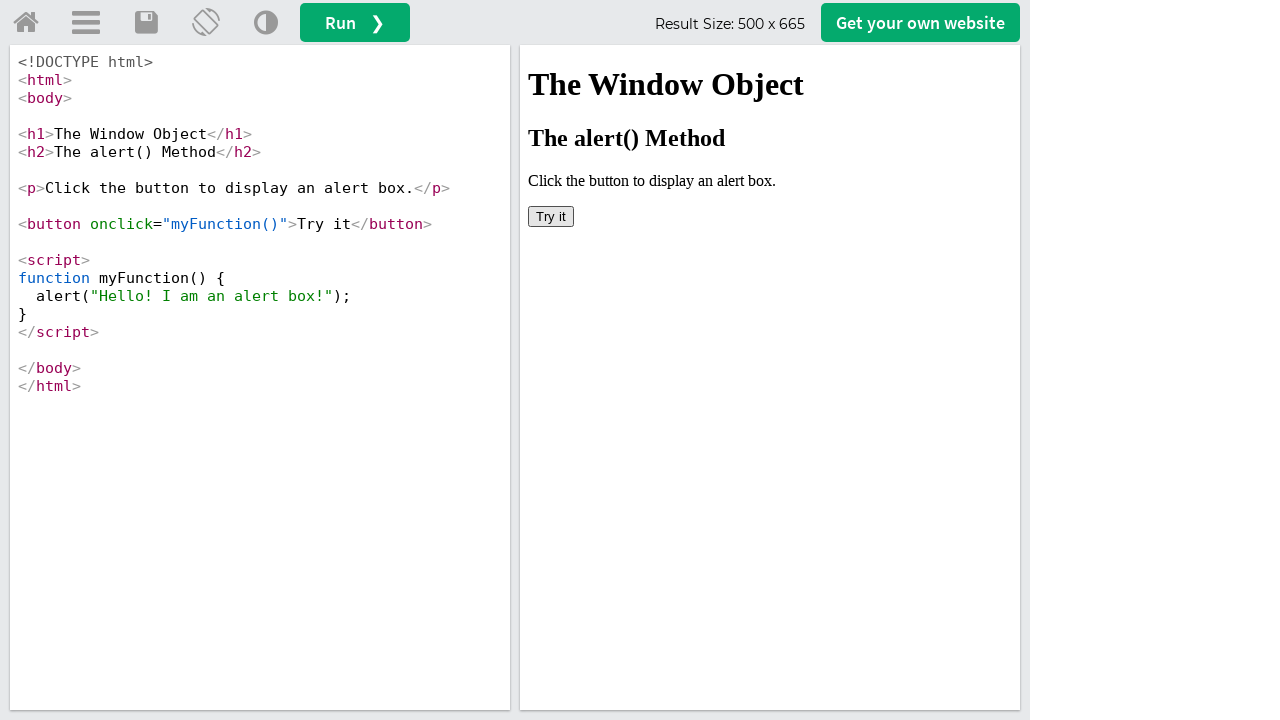

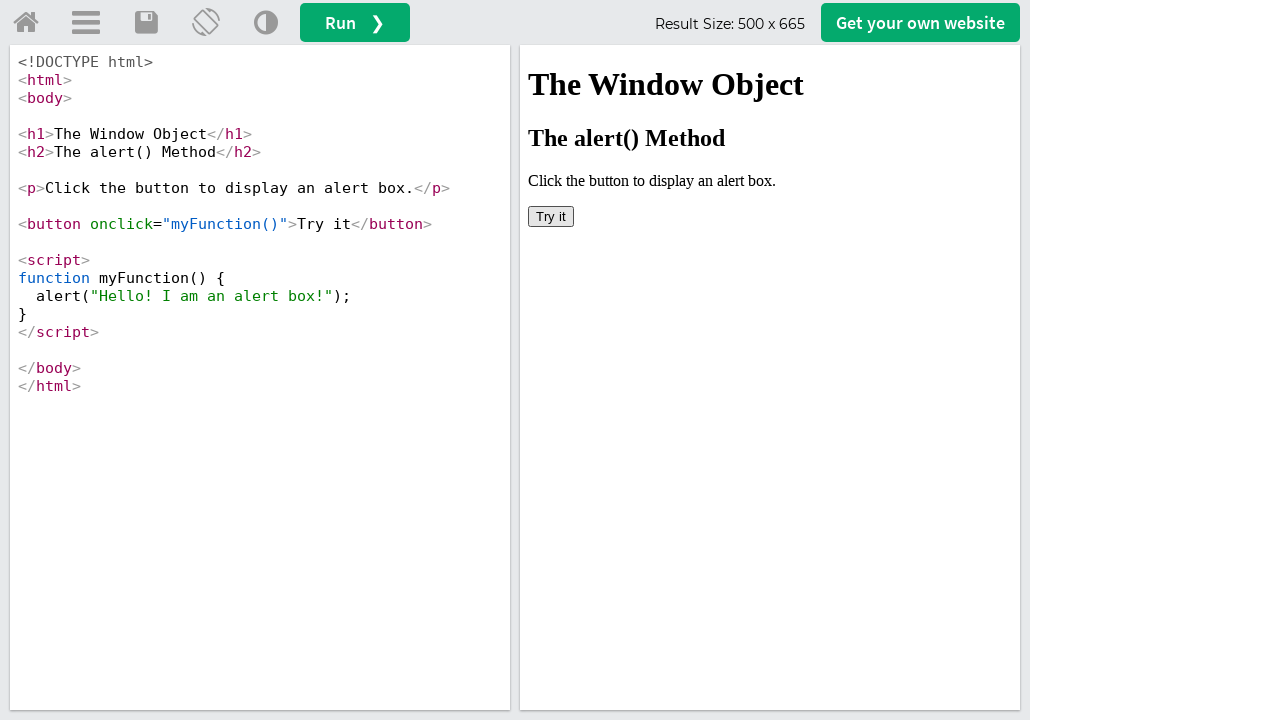